Tests confirm dialog handling by entering a name, clicking the confirm button, and accepting the confirmation dialog

Starting URL: https://rahulshettyacademy.com/AutomationPractice/

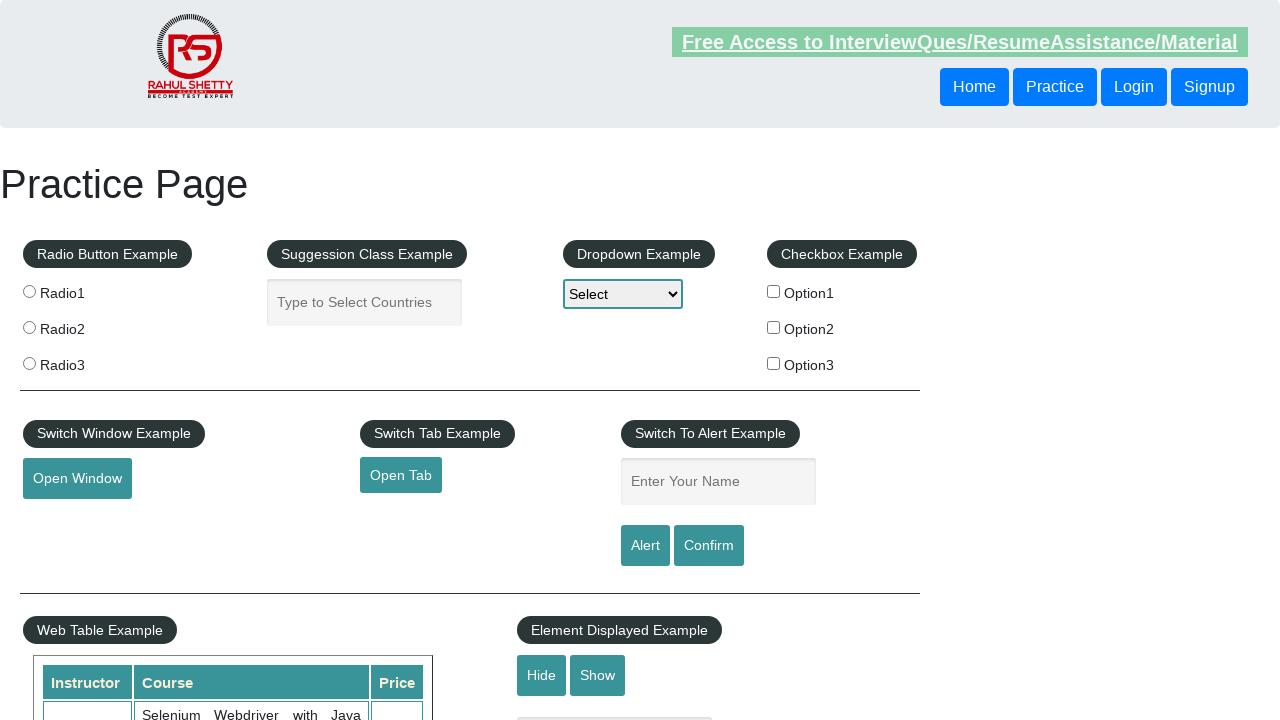

Set up dialog handler to accept confirmation dialogs
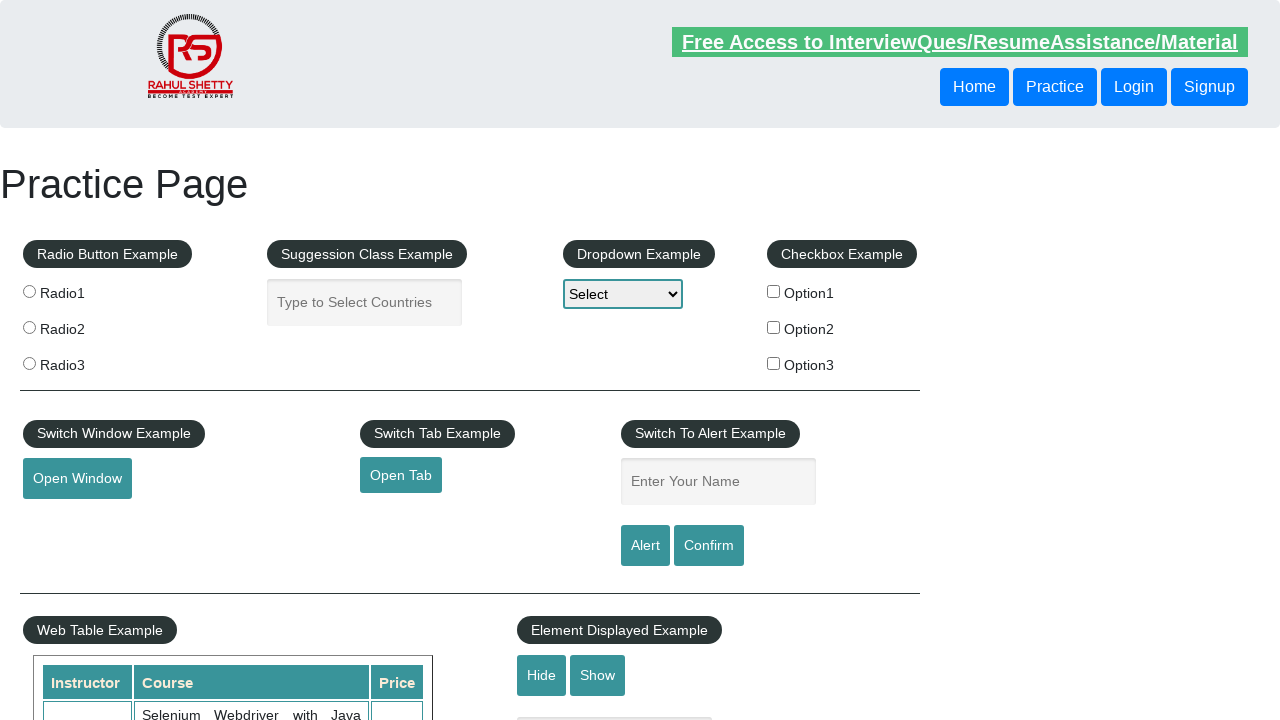

Entered name 'Babu' in the name field on #name
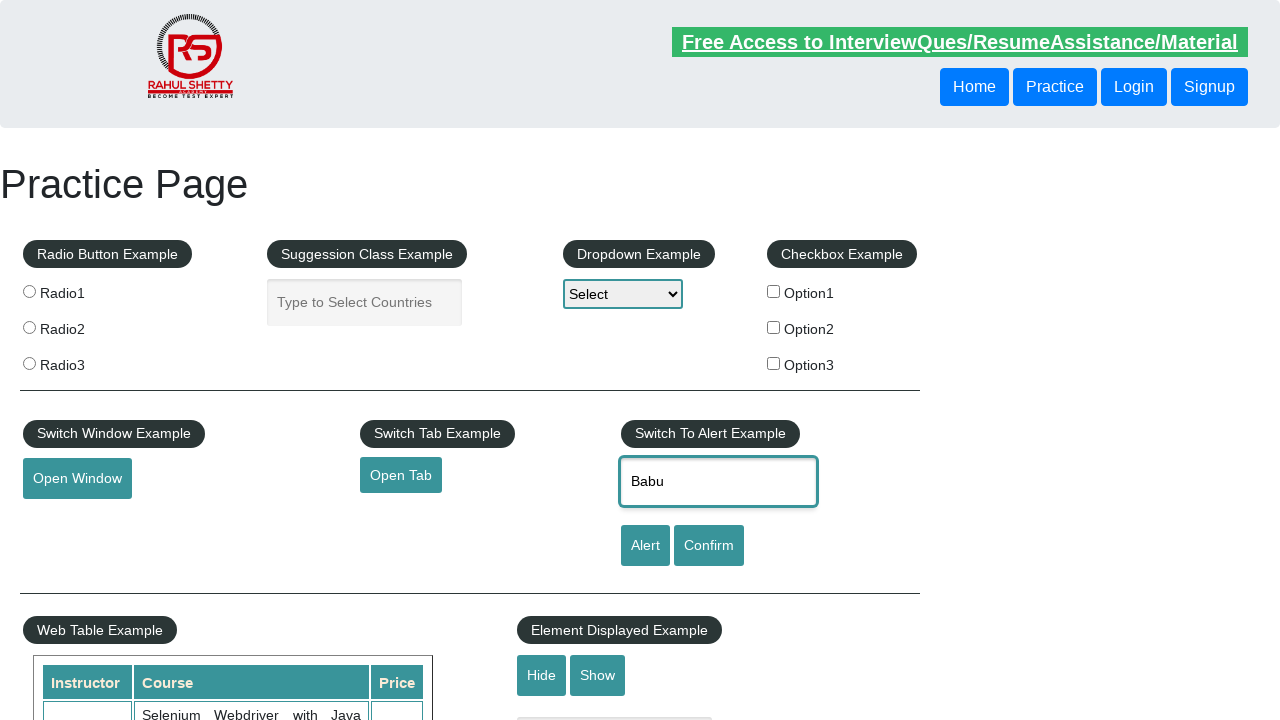

Clicked the confirm button at (709, 546) on #confirmbtn
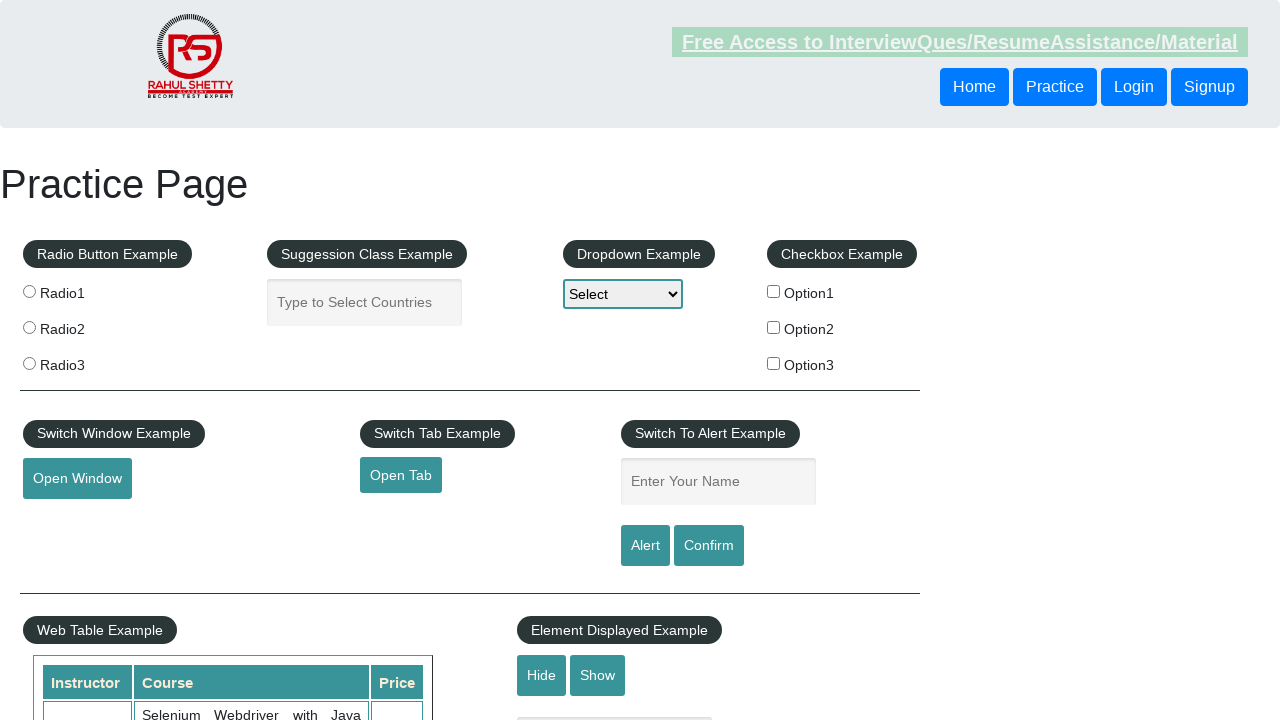

Waited for confirmation dialog to be processed
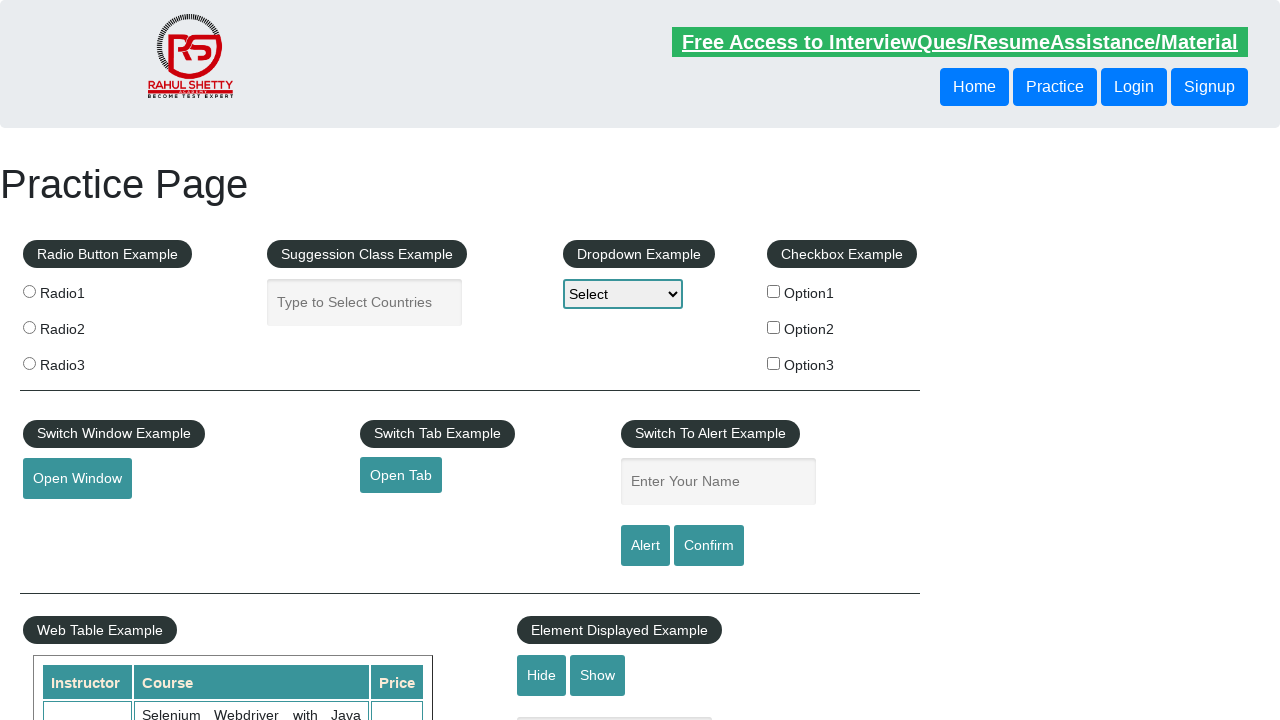

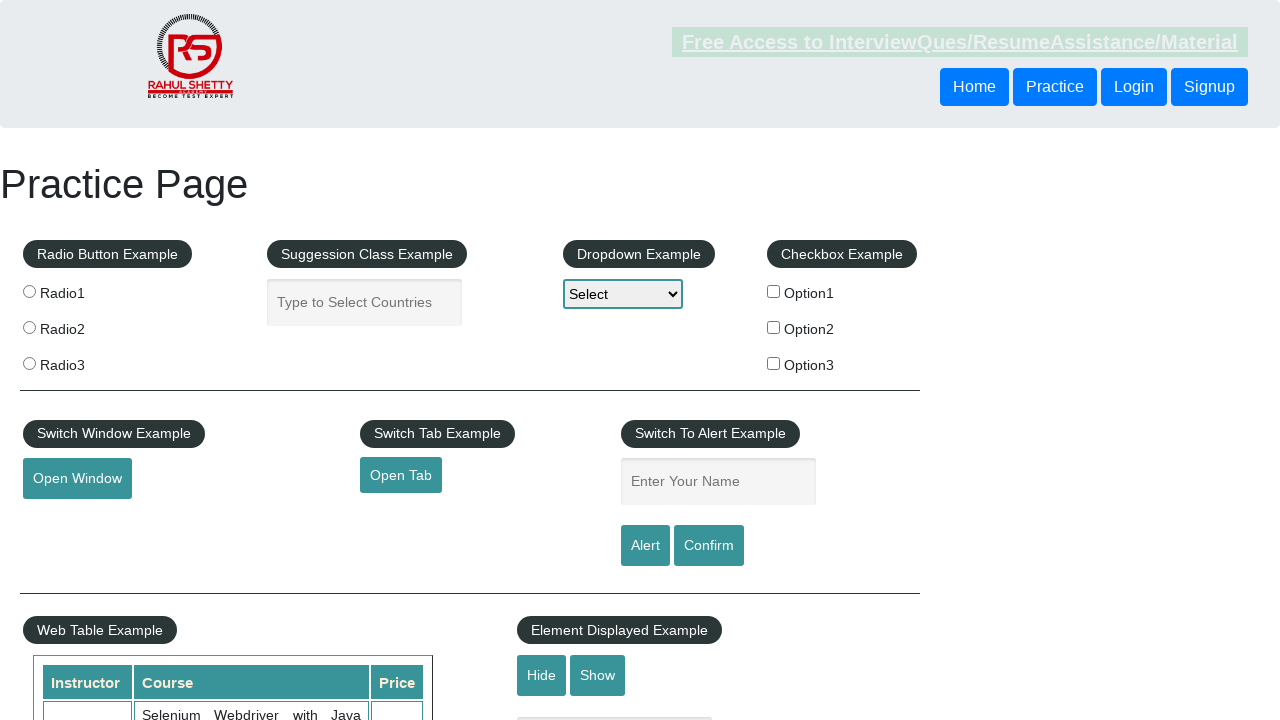